Tests browser window management functionality by minimizing, maximizing, and going fullscreen, while verifying window position and size at each step.

Starting URL: https://techproeducation.com

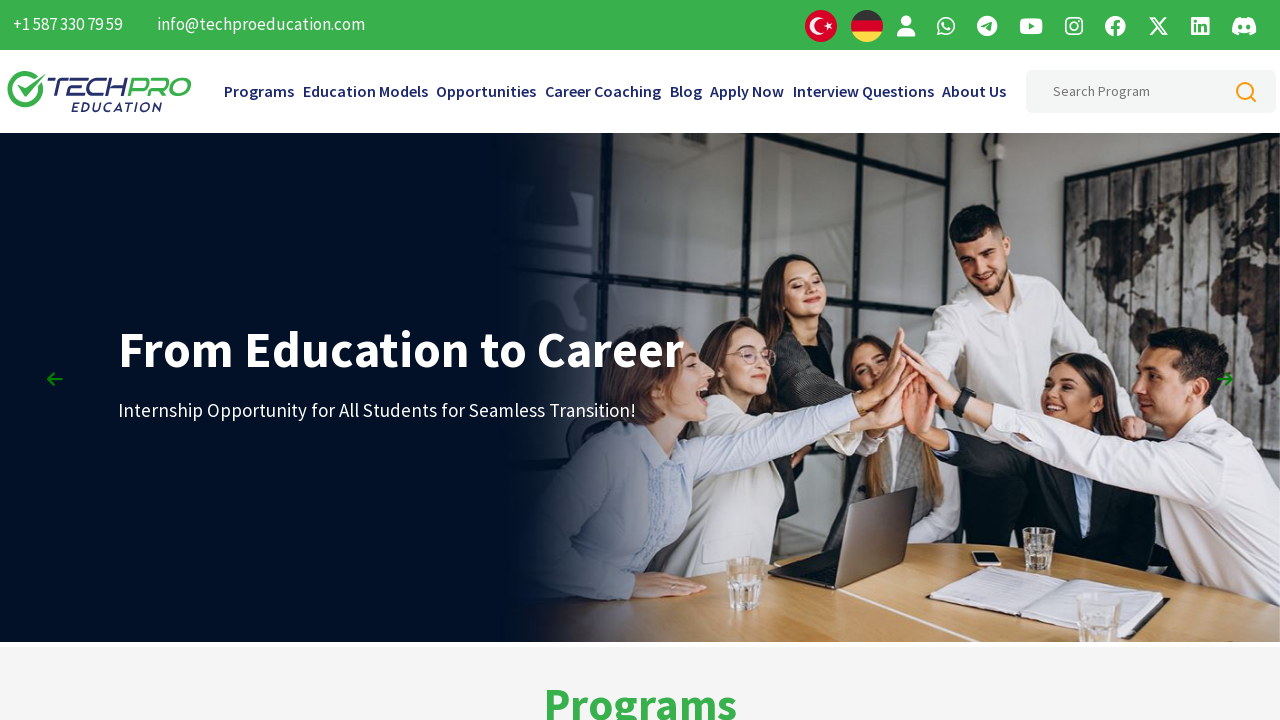

Retrieved initial viewport size
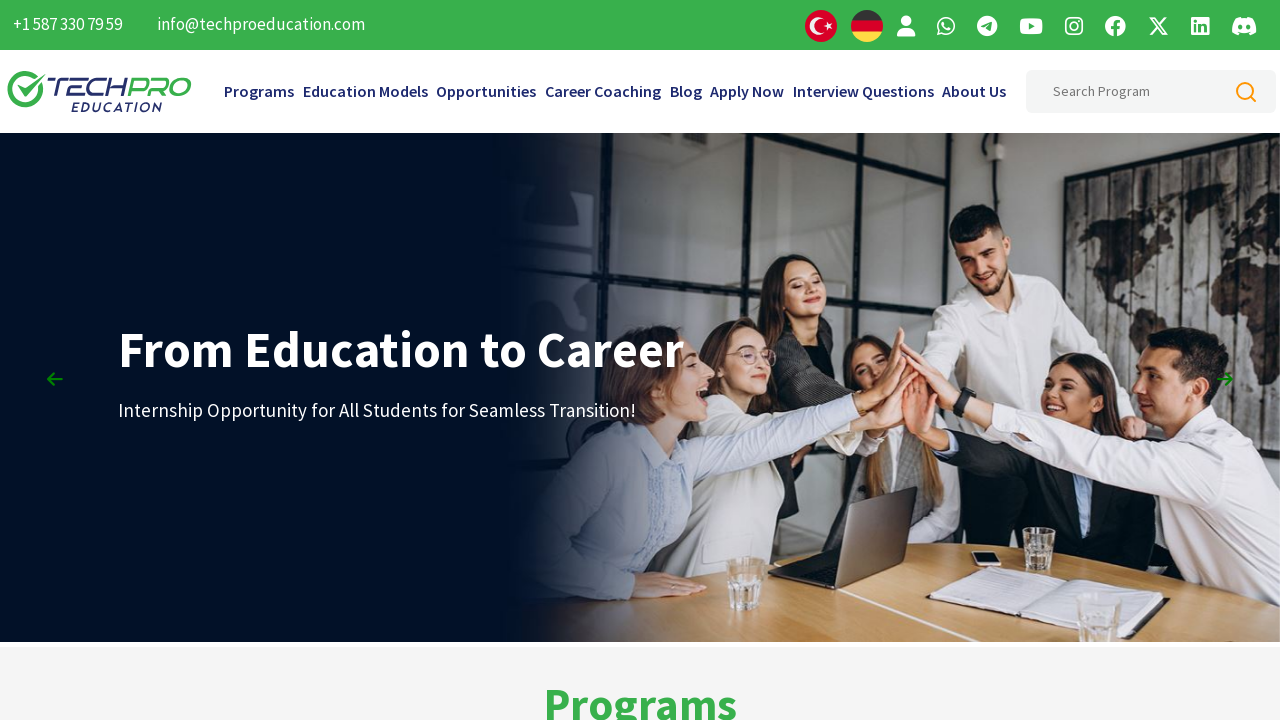

Waited 2 seconds before minimizing window
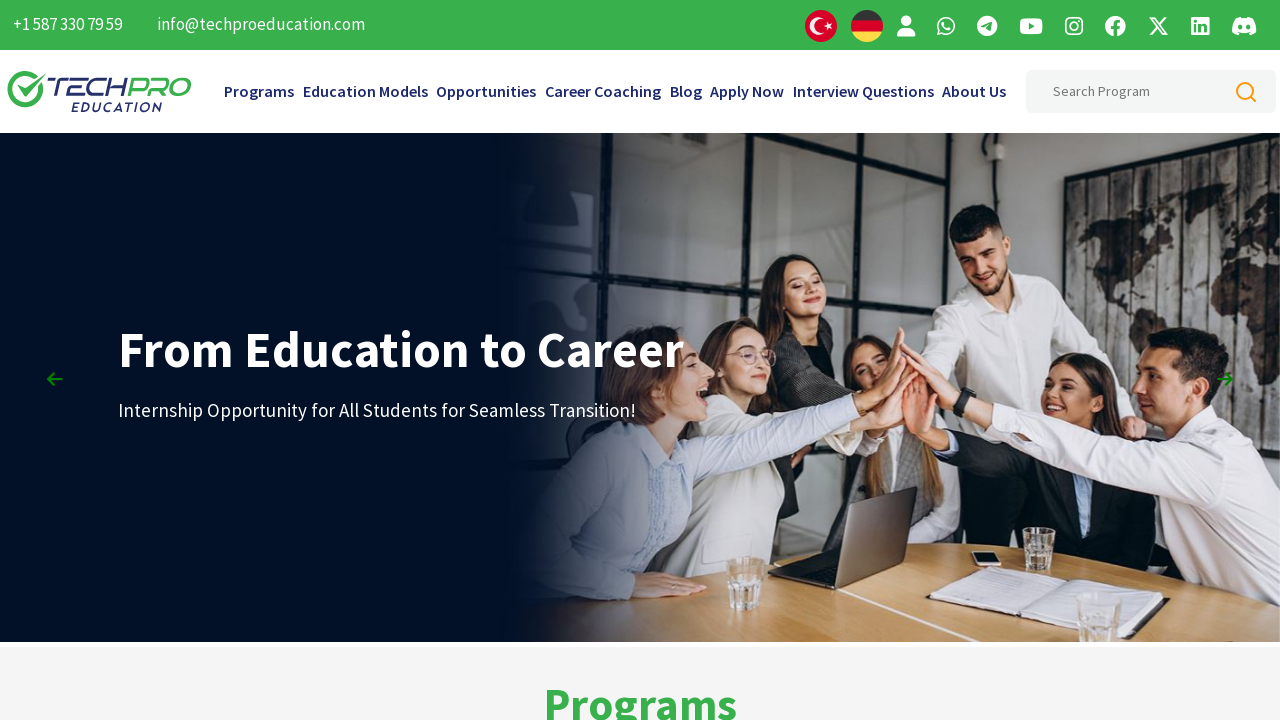

Waited 2 seconds before maximizing window
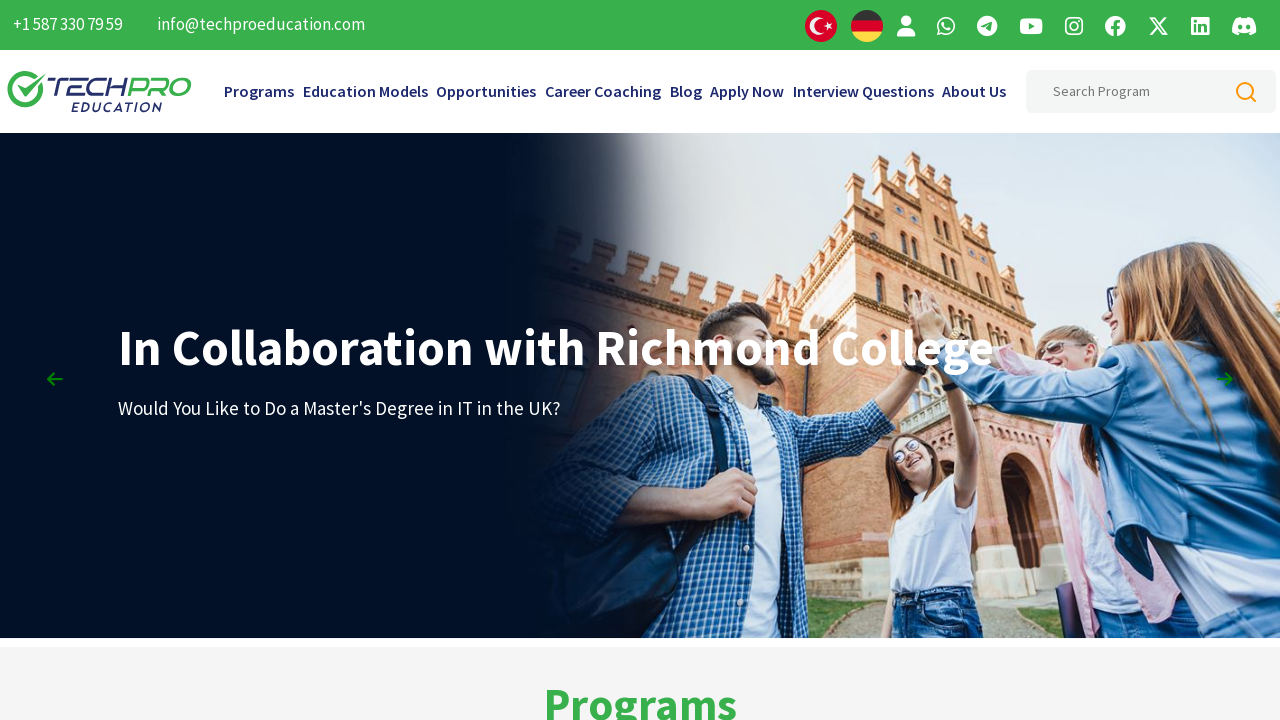

Maximized window to 1920x1080 resolution
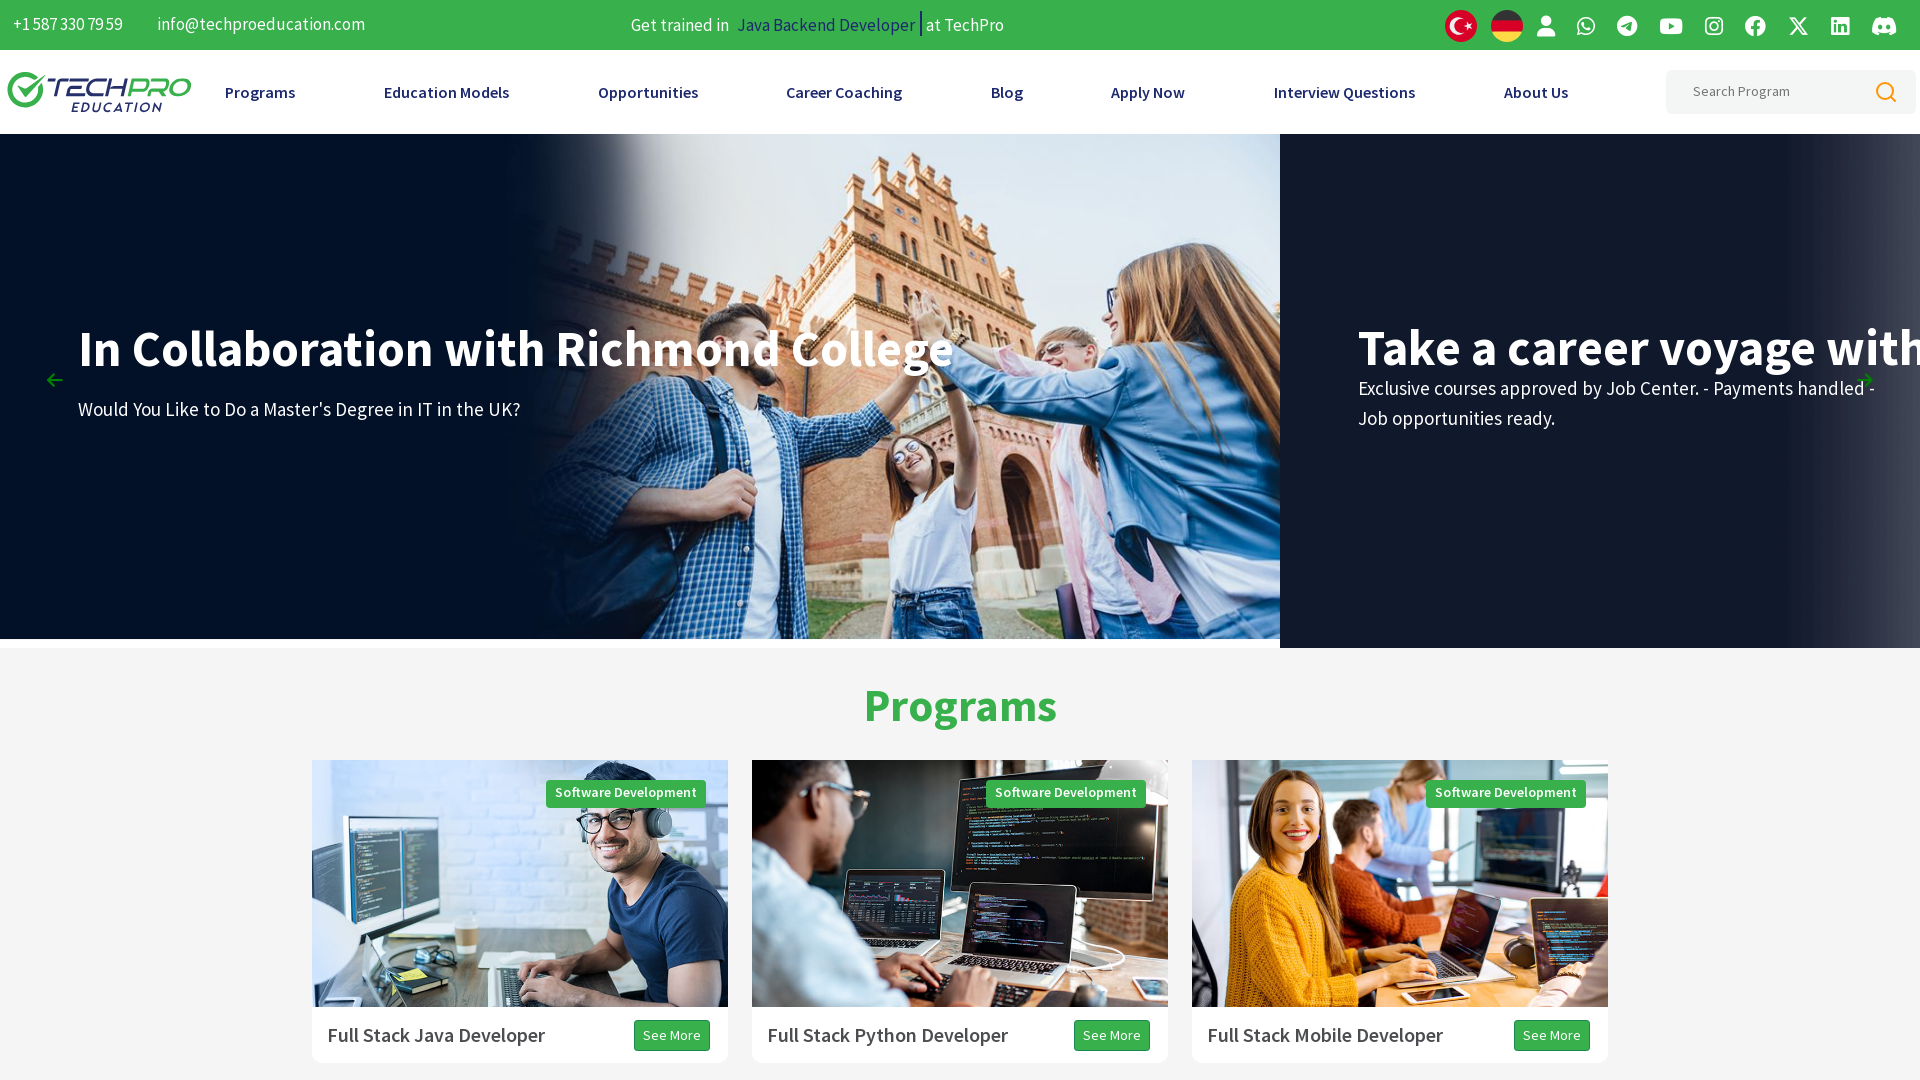

Retrieved viewport size after maximizing
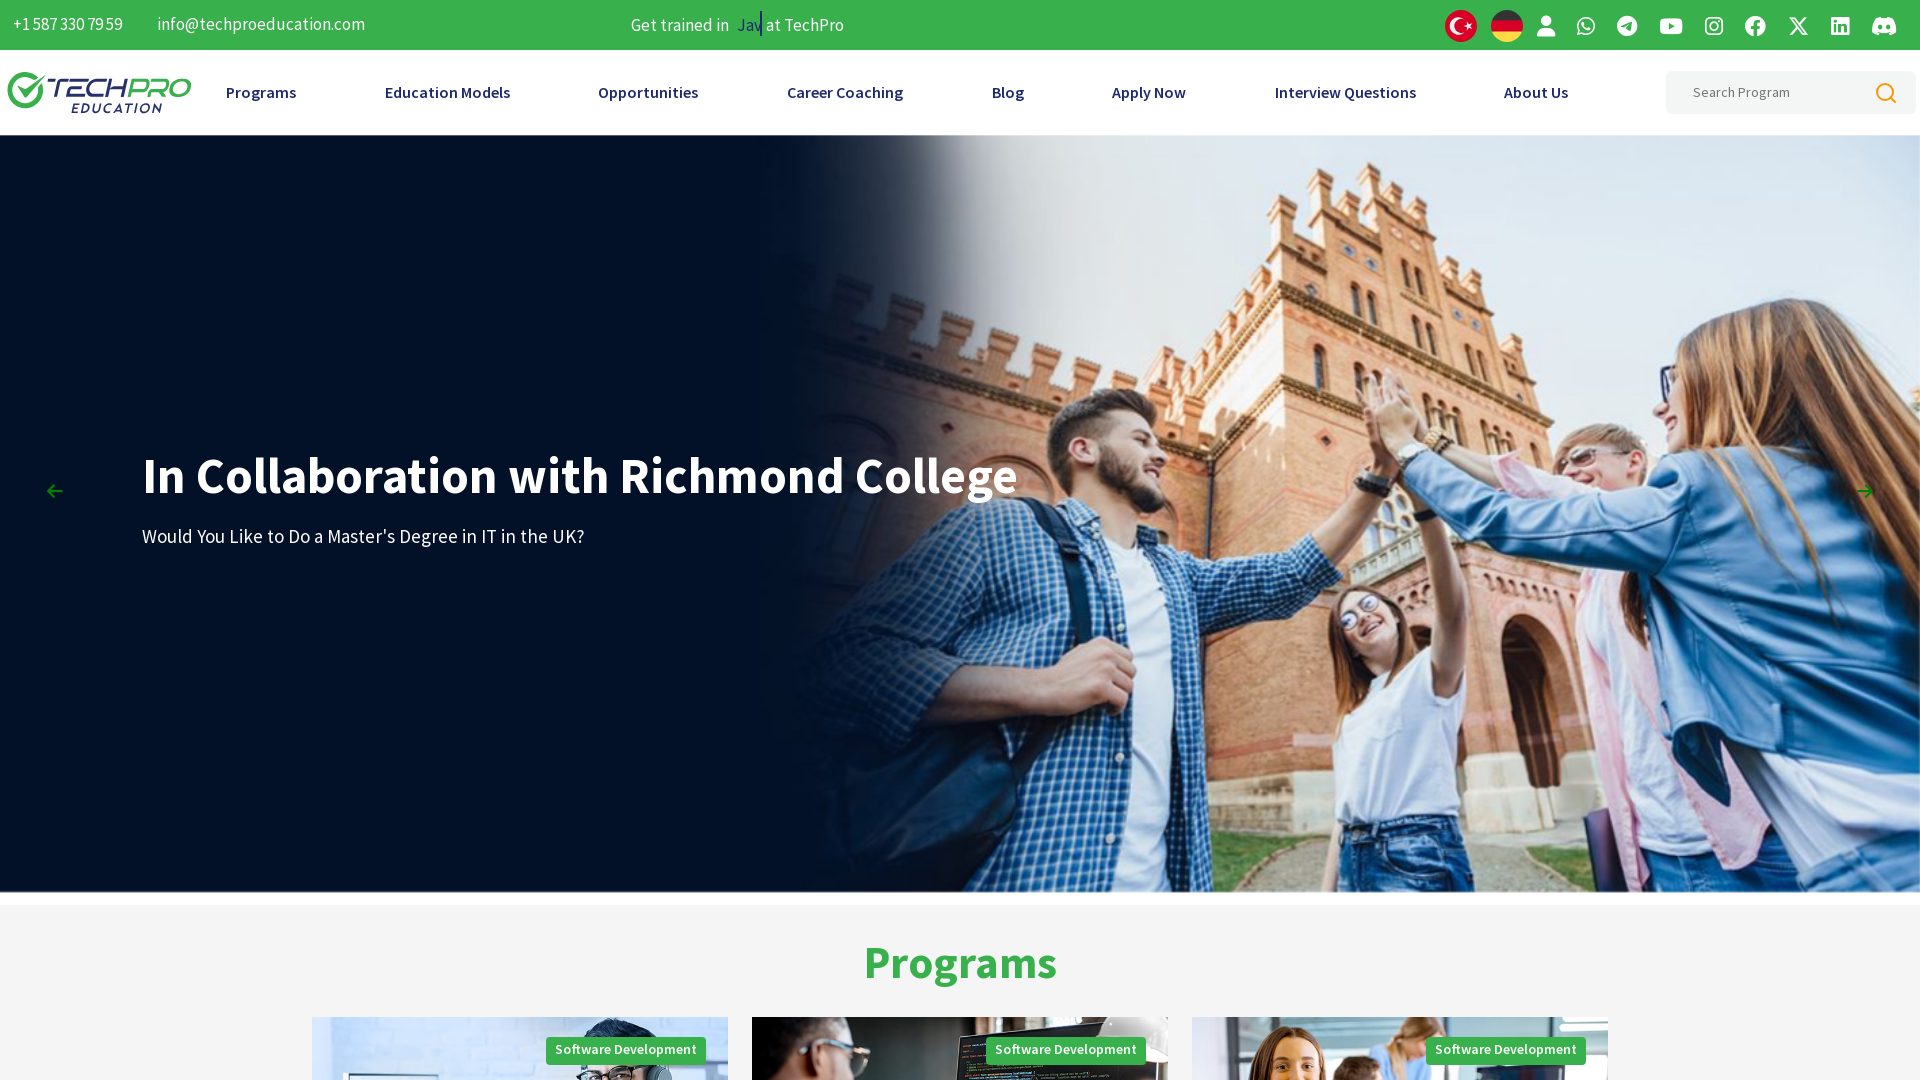

Waited 2 seconds before going fullscreen
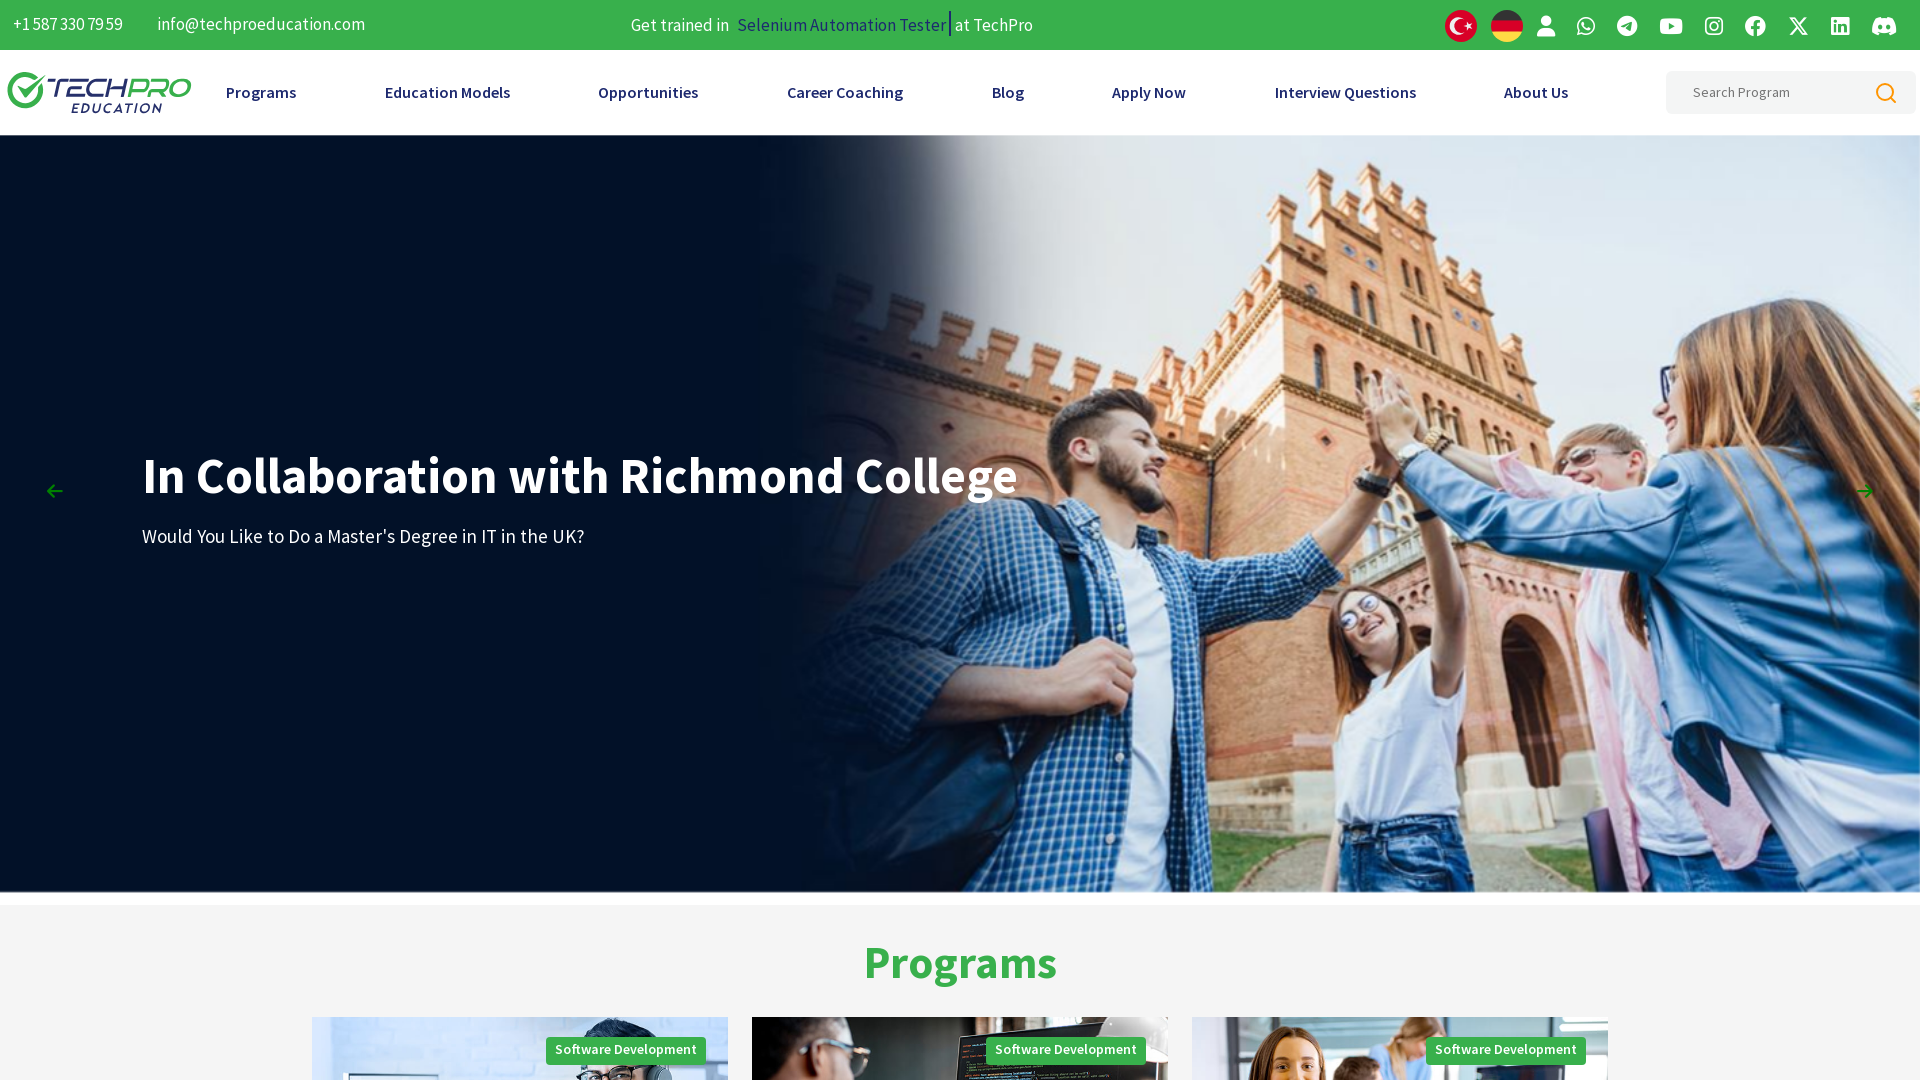

Set viewport to fullscreen resolution 1920x1080
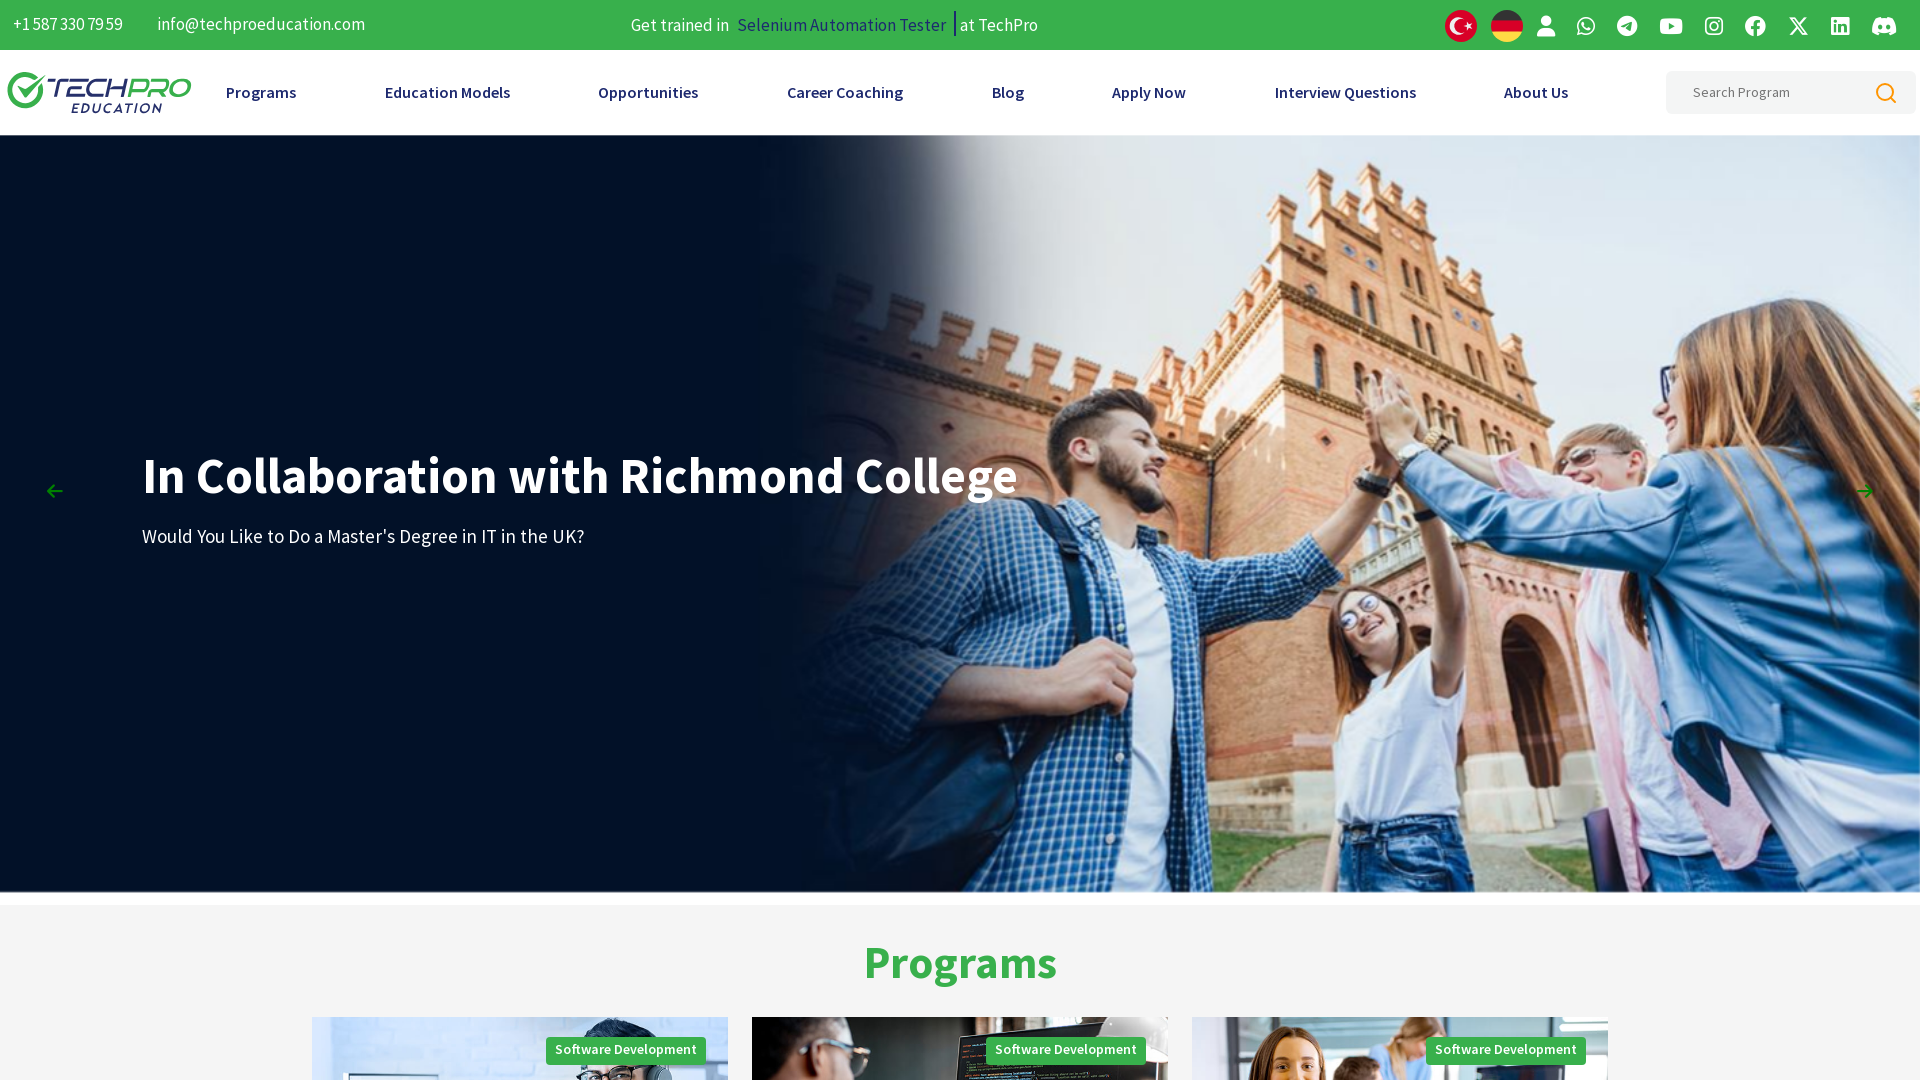

Retrieved final viewport size
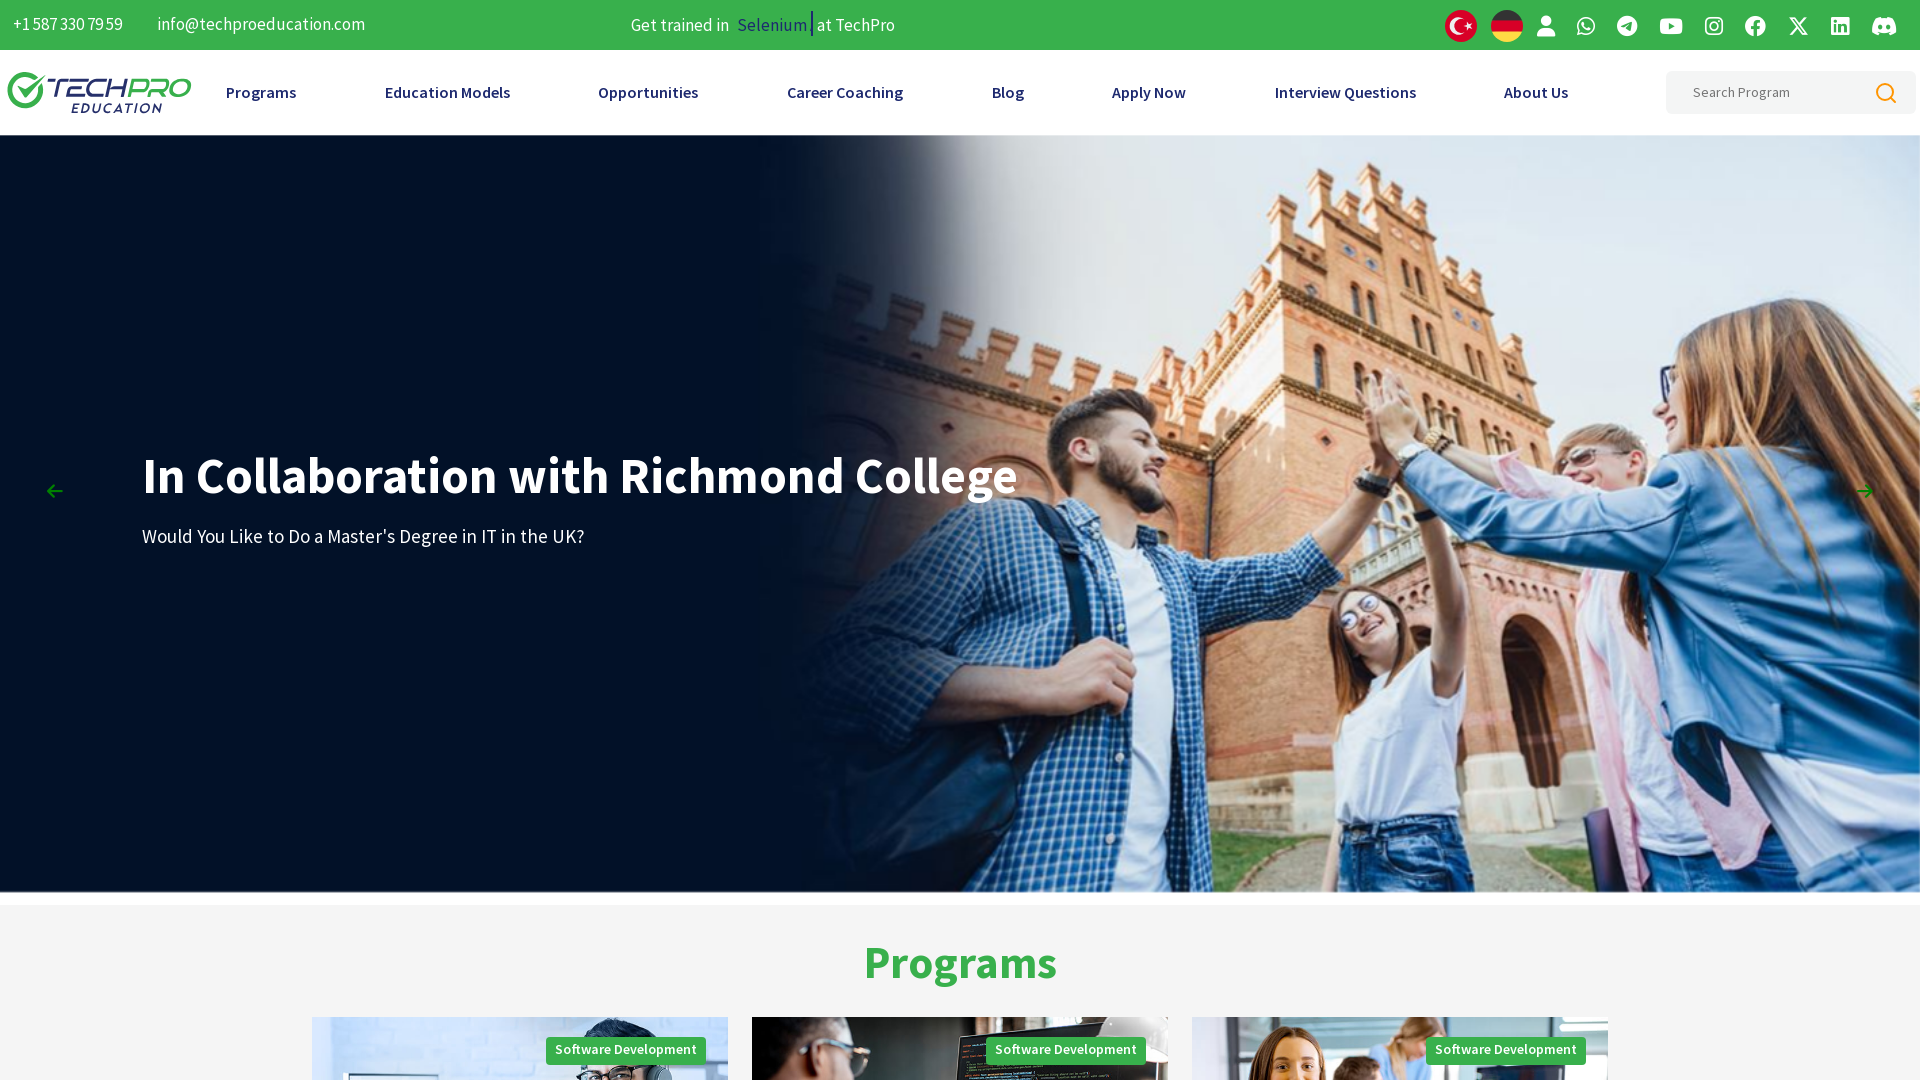

Waited 2 seconds at final state
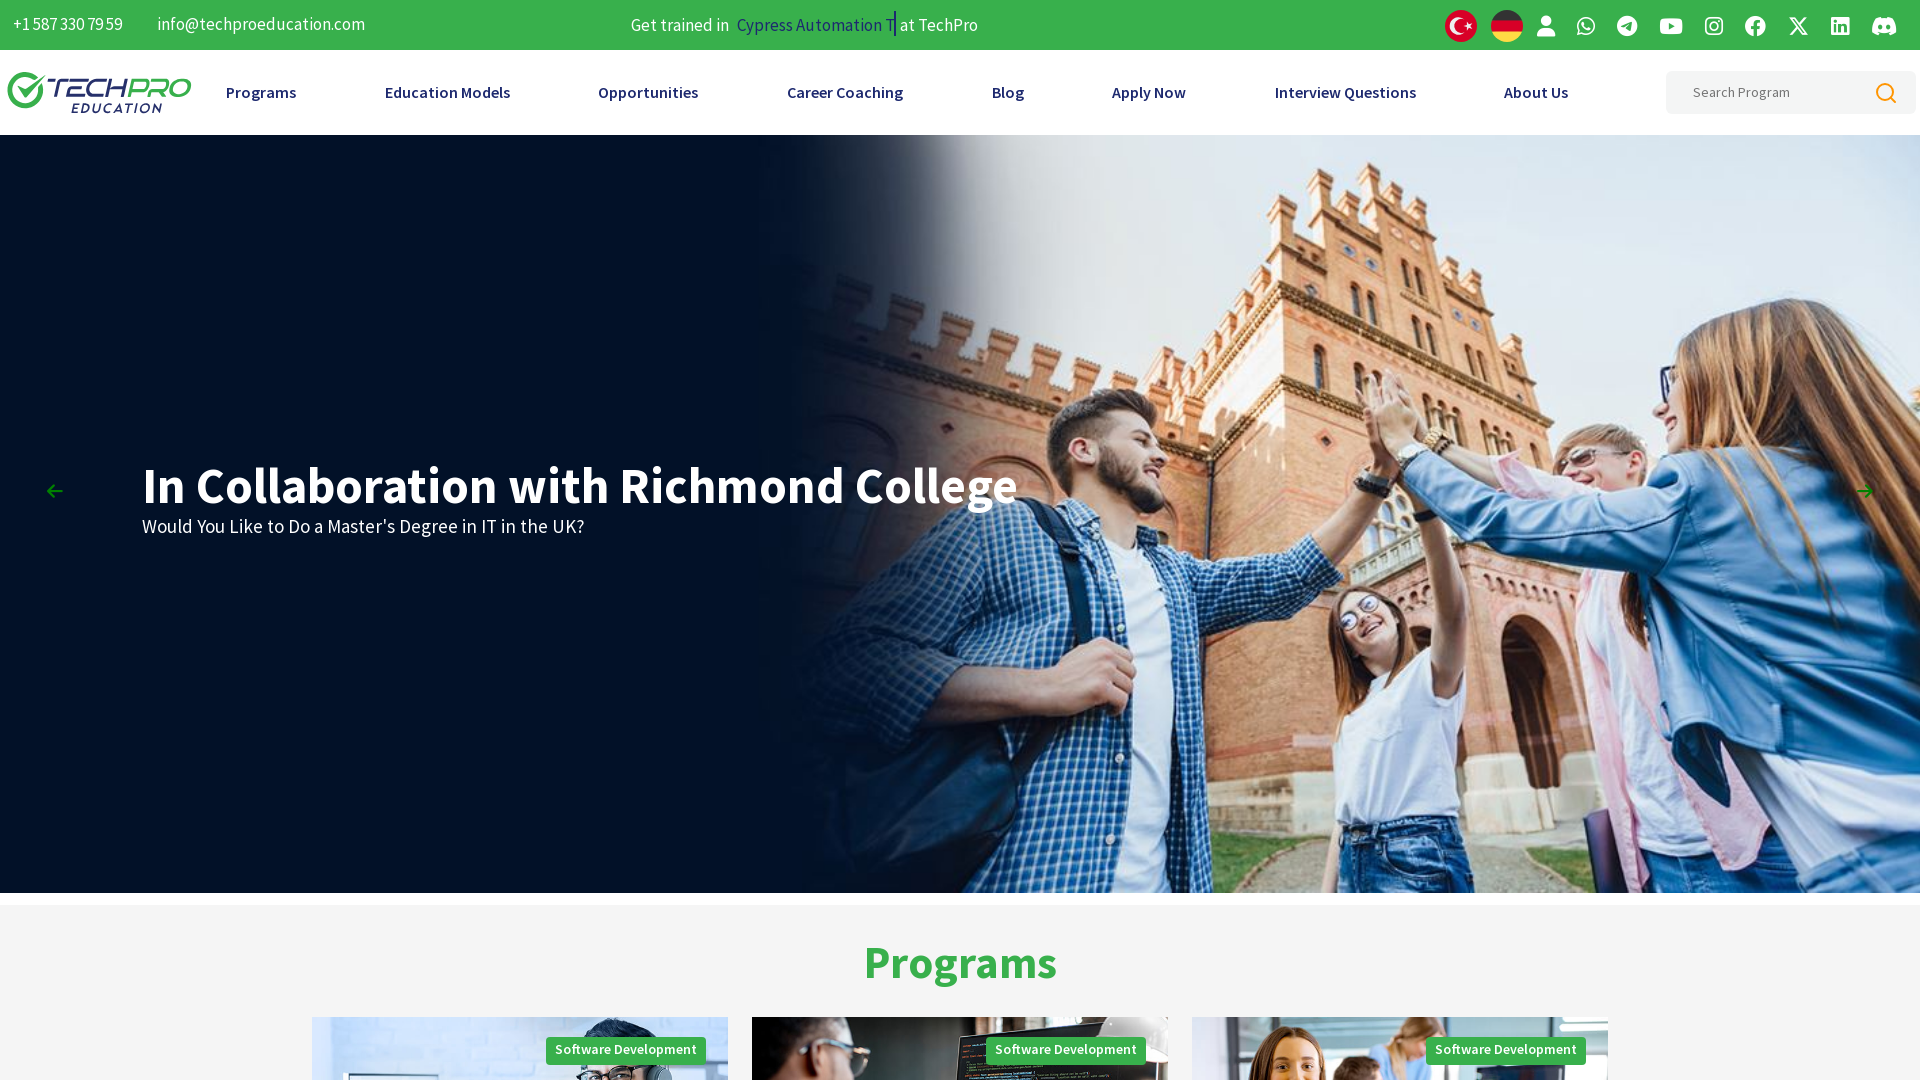

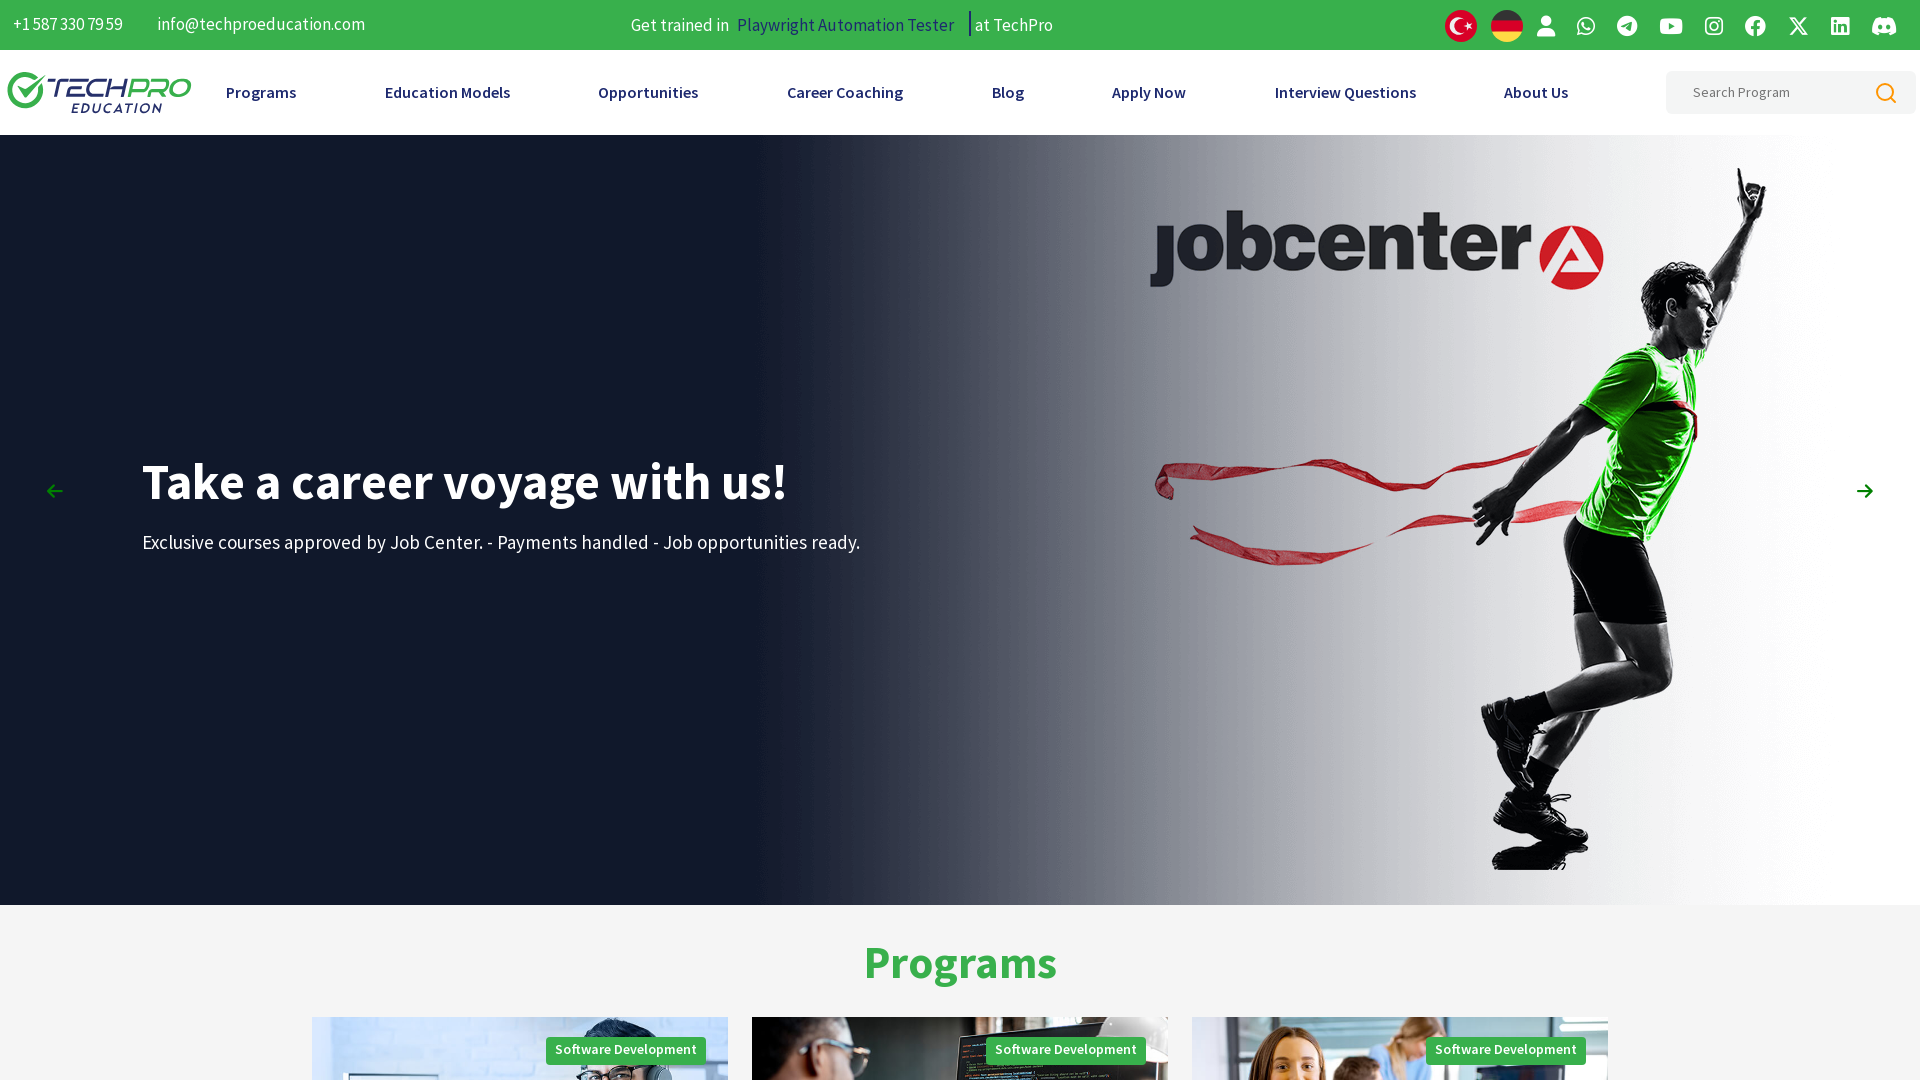